Tests the search filter functionality on a web table by entering "Rice" in the search field and verifying that the filtered results contain the search term

Starting URL: https://rahulshettyacademy.com/seleniumPractise/#/offers

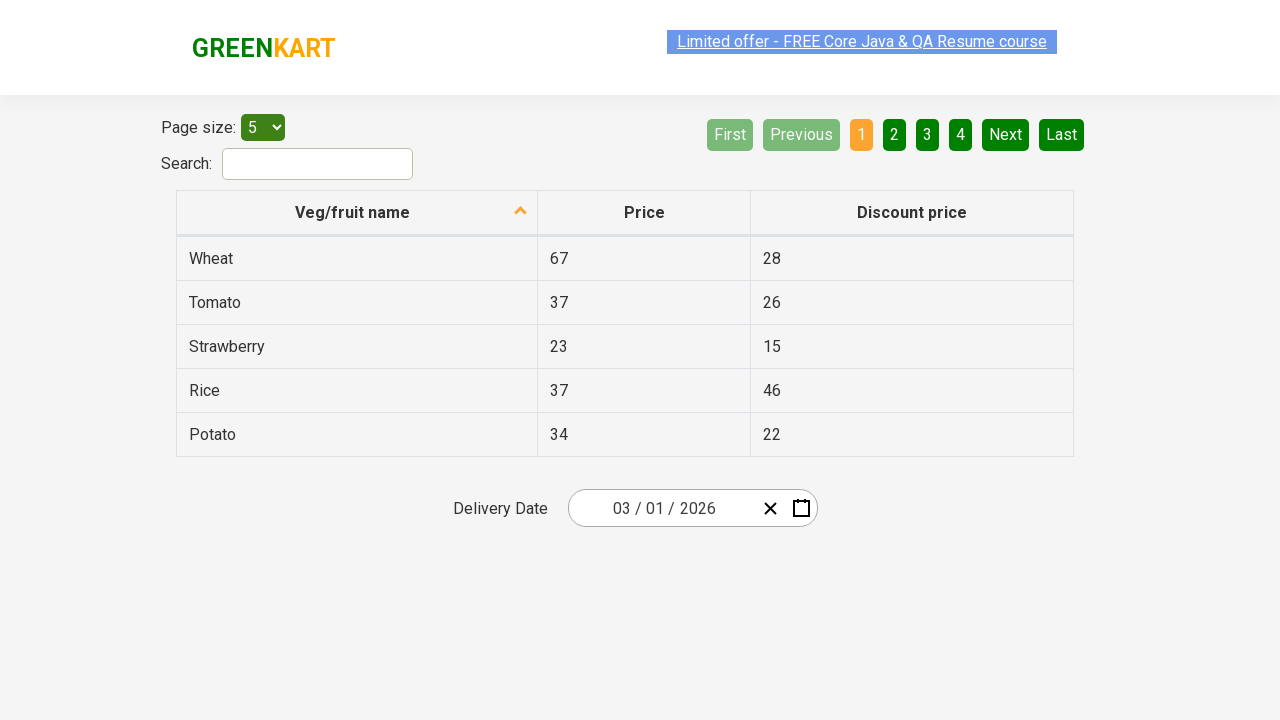

Filled search field with 'Rice' on #search-field
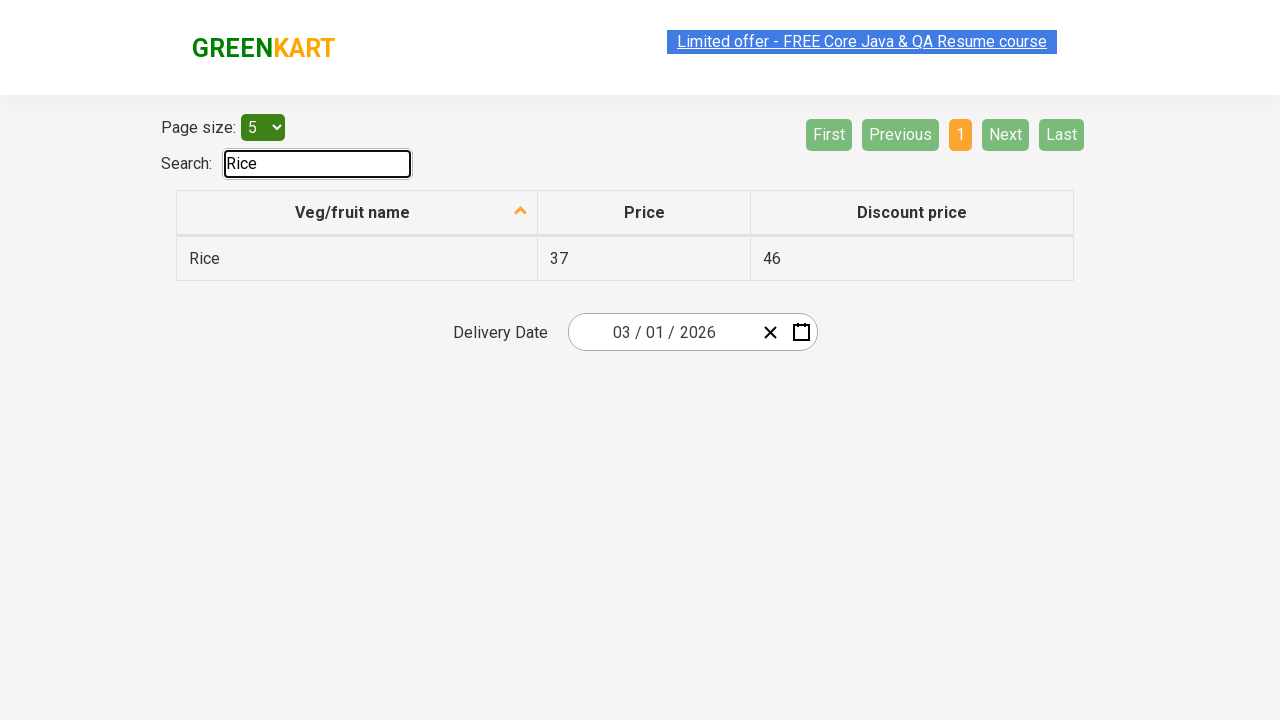

Table filtered and results displayed
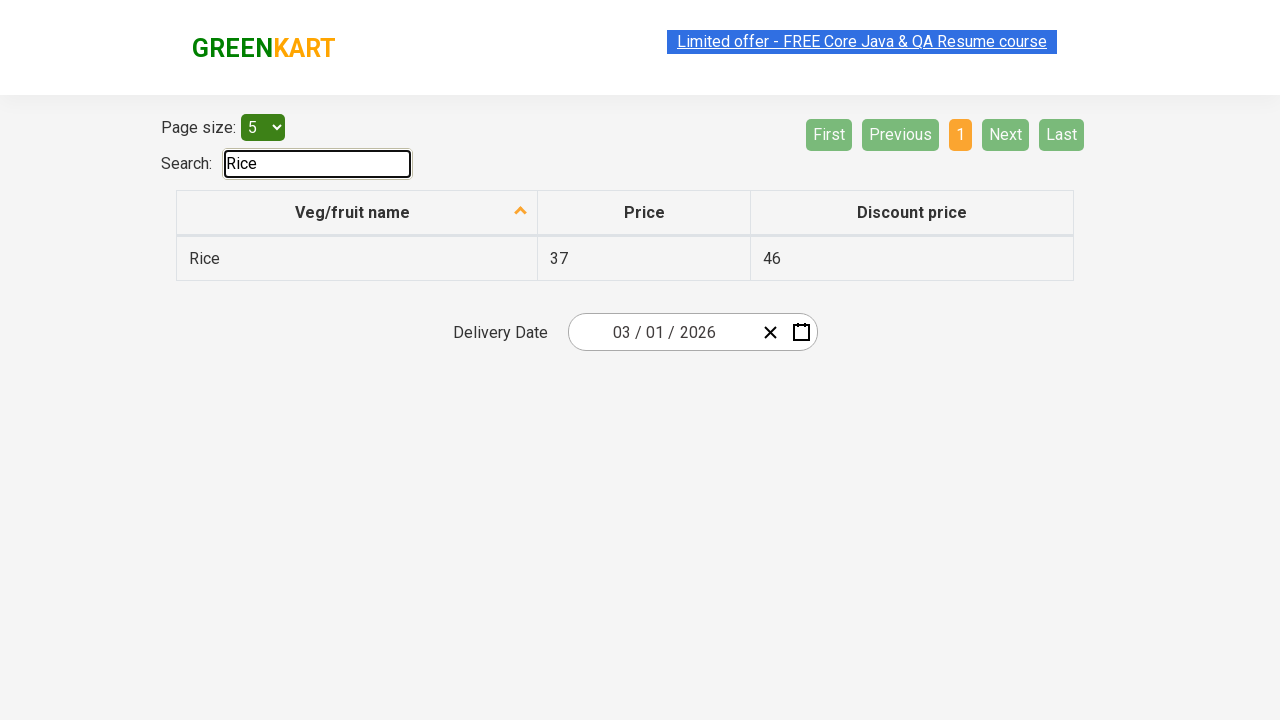

Verified filtered row contains 'Rice'
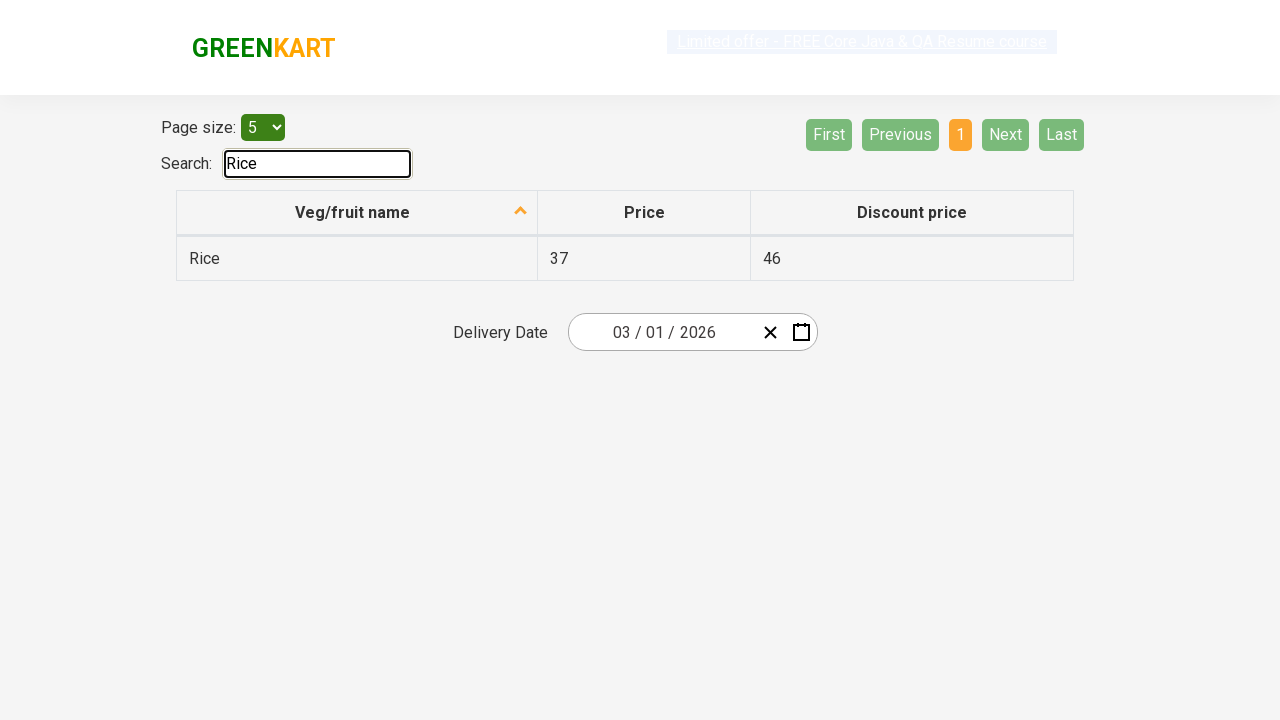

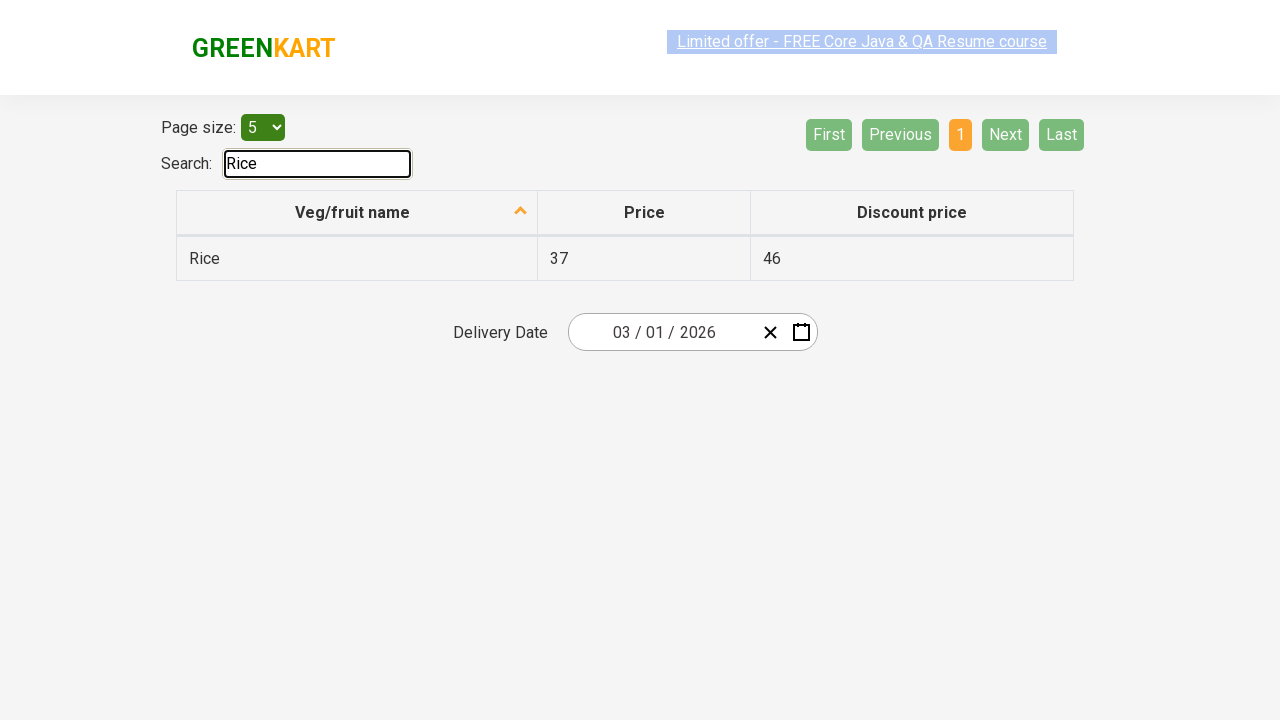